Navigates to apollon.rs website and clicks on a link with text "ovde"

Starting URL: https://apollon.rs

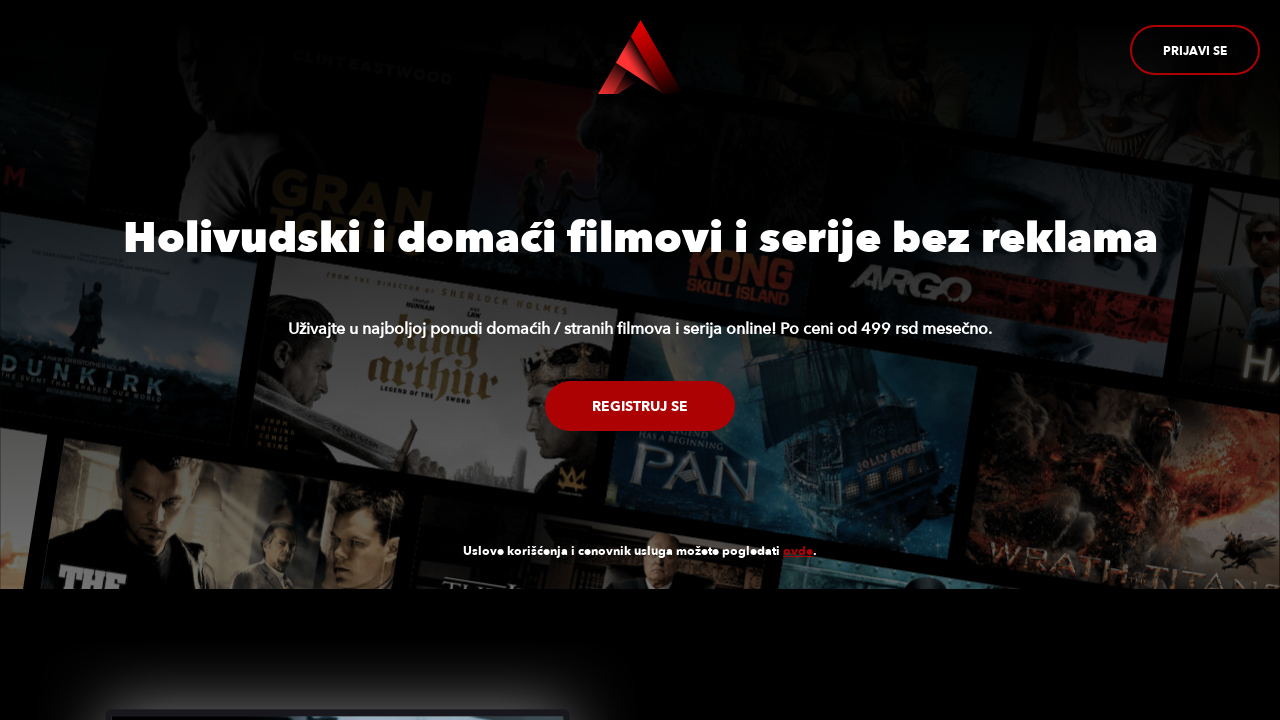

Navigated to https://apollon.rs
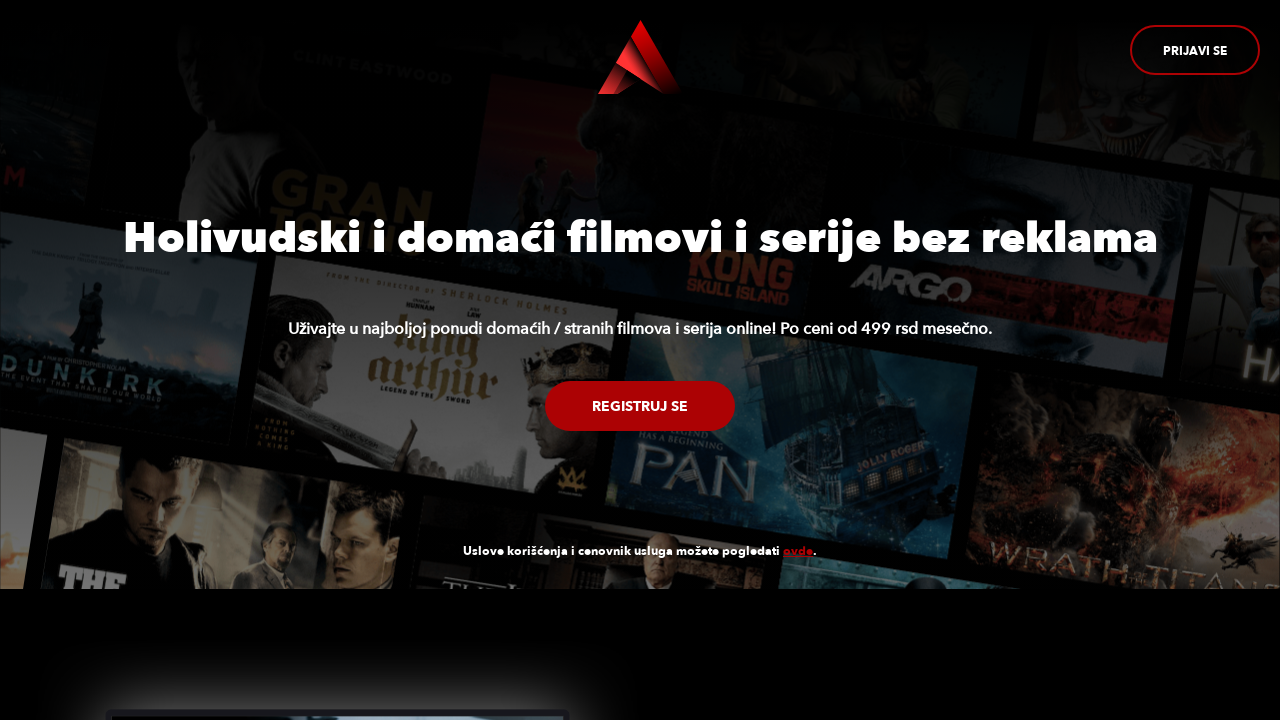

Clicked on link with text 'ovde' at (798, 551) on a:has-text('ovde')
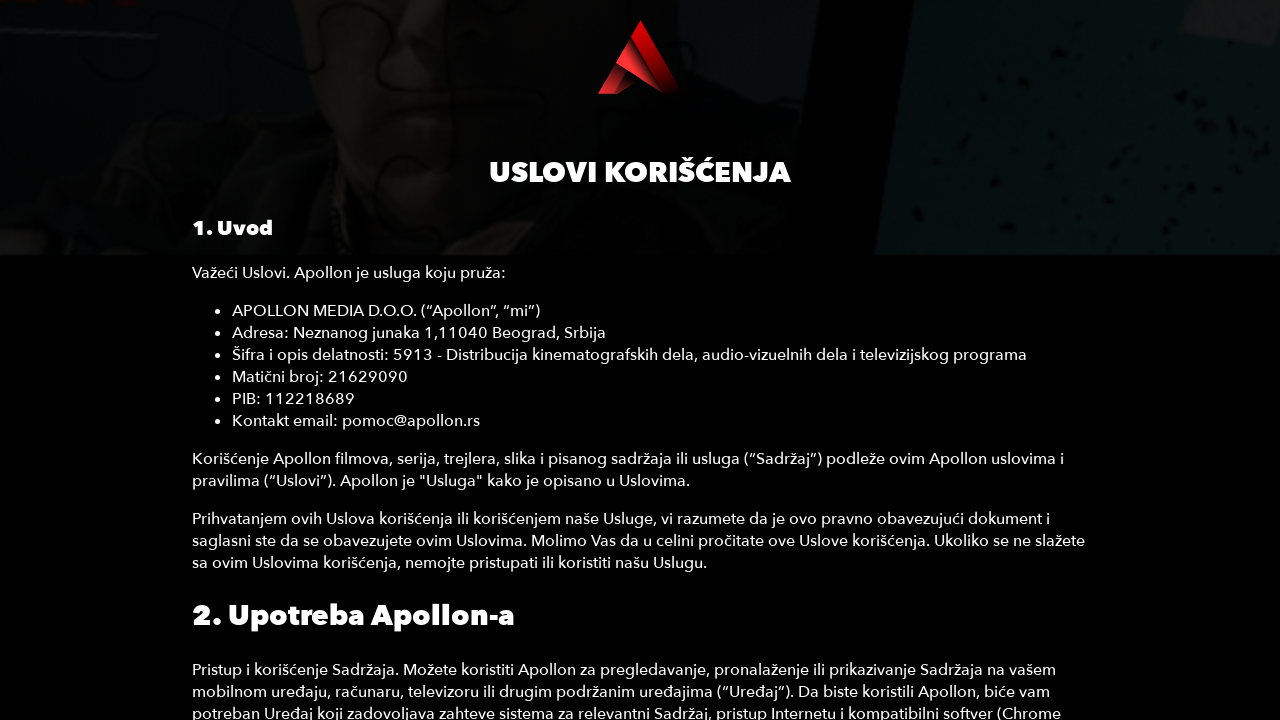

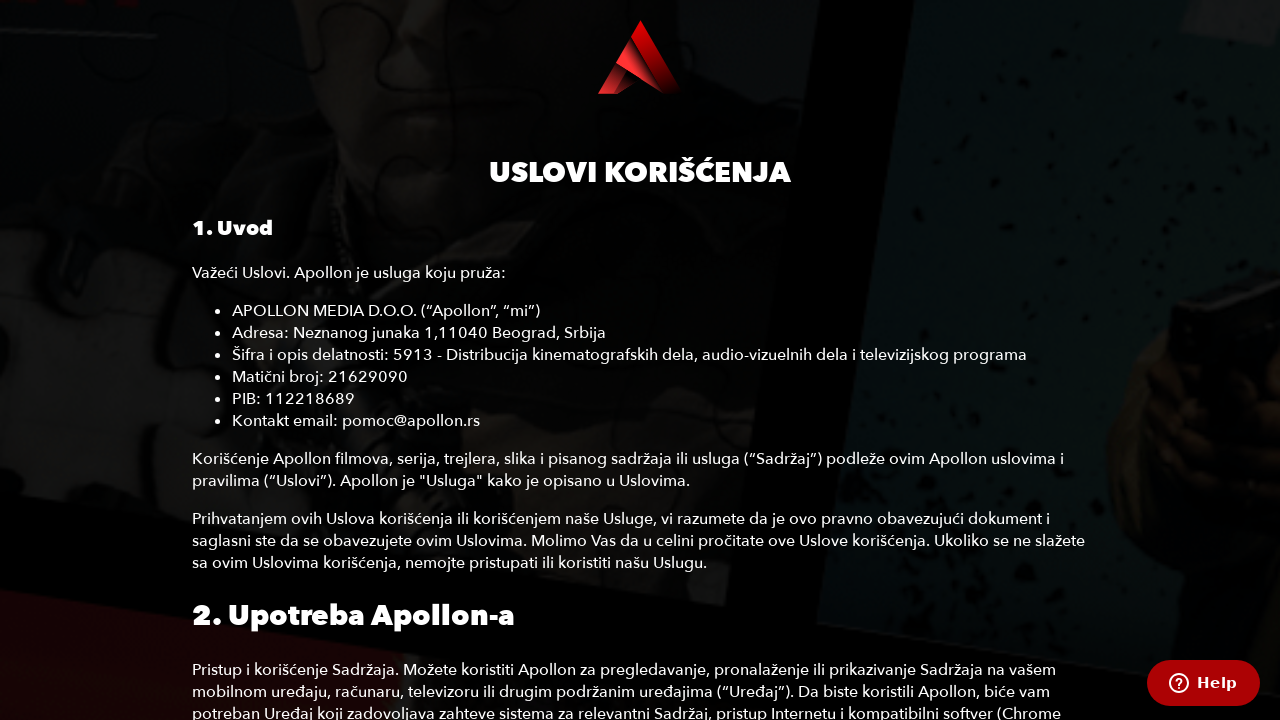